Tests error handling by navigating to a non-existent page to check for proper 404 handling, then verifies recovery by returning to the main page.

Starting URL: https://leaguemate-1.preview.emergentagent.com

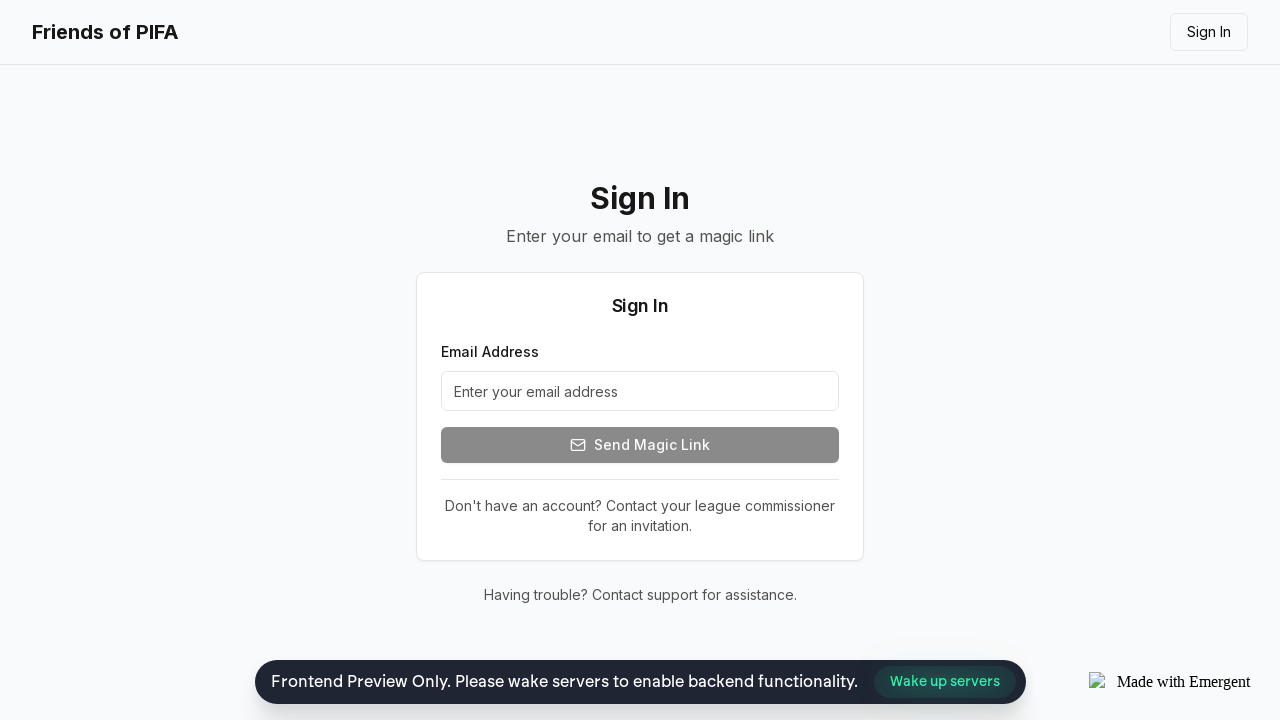

Navigated to non-existent page to test 404 error handling
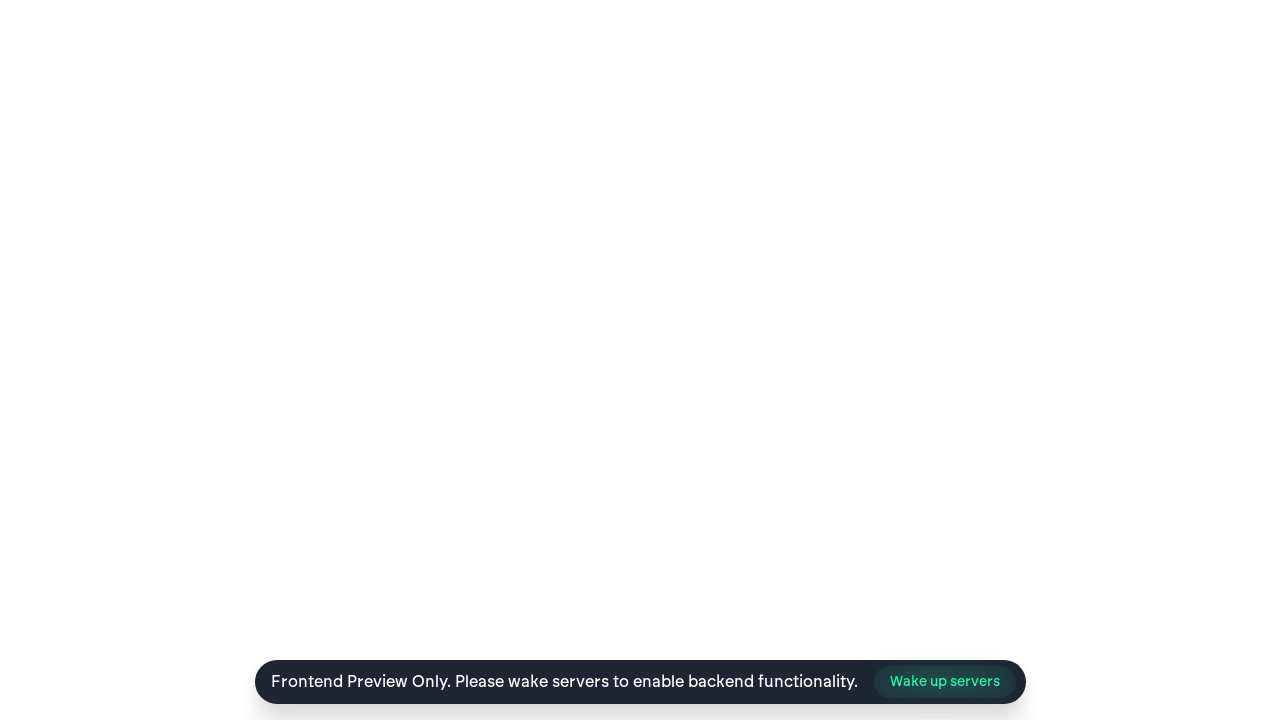

Checked for 404 error message visibility
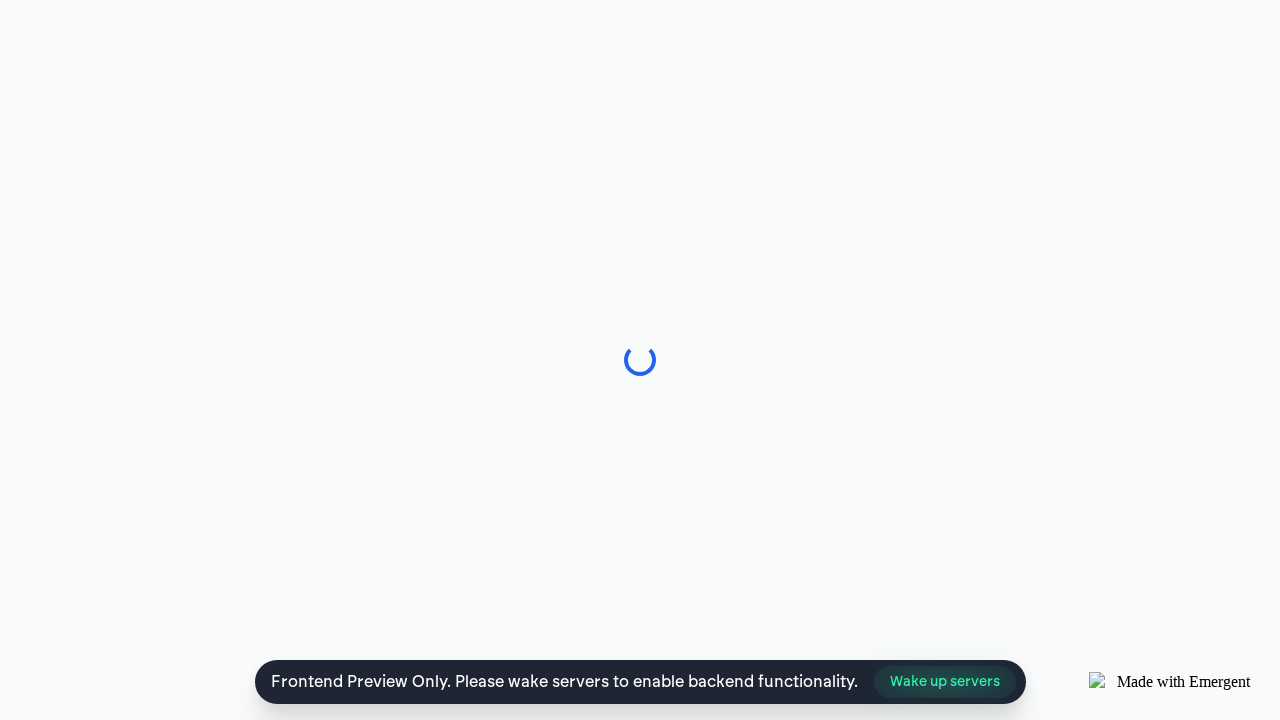

Navigated back to main page to verify recovery
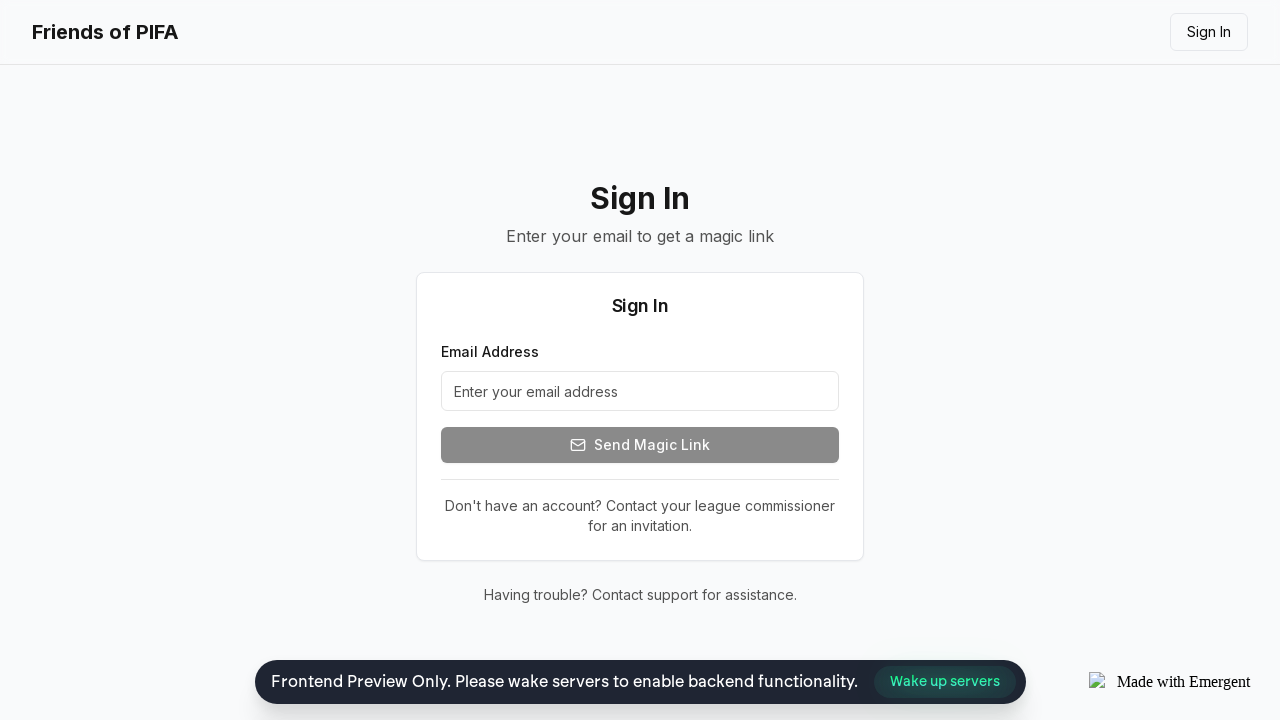

Verified main page body is visible - recovery successful
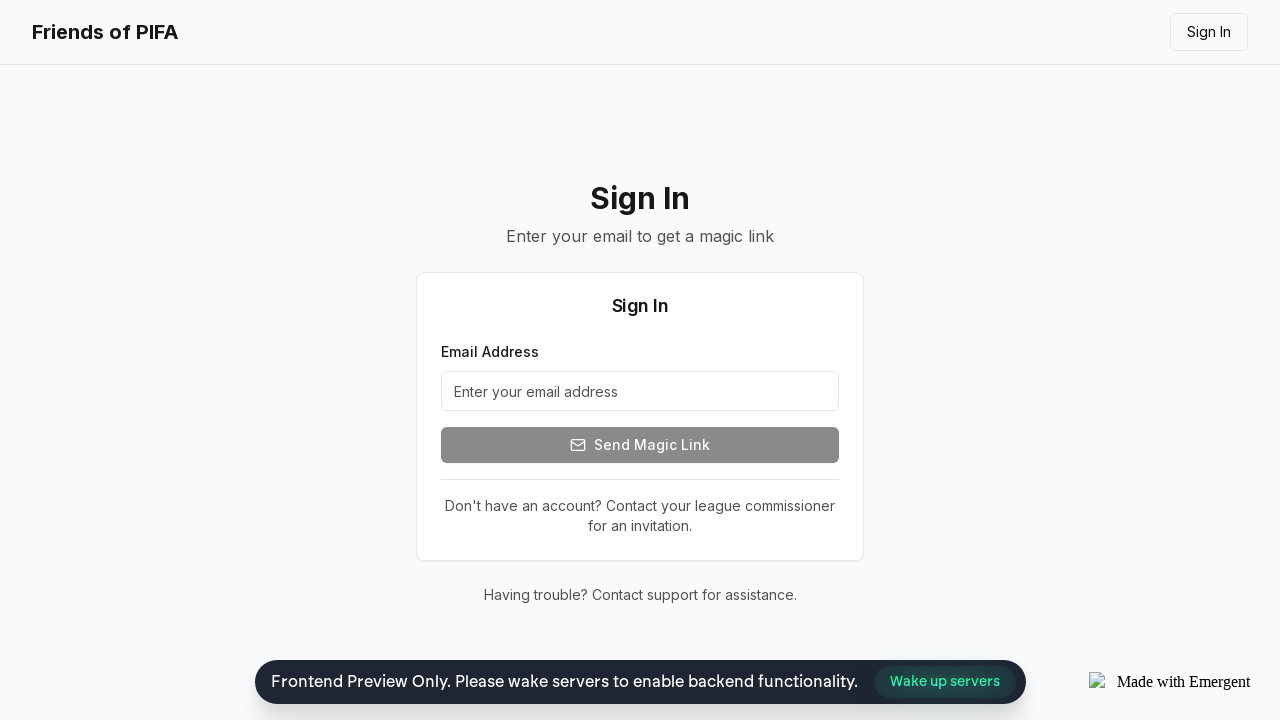

Assertion passed: Application handles errors gracefully
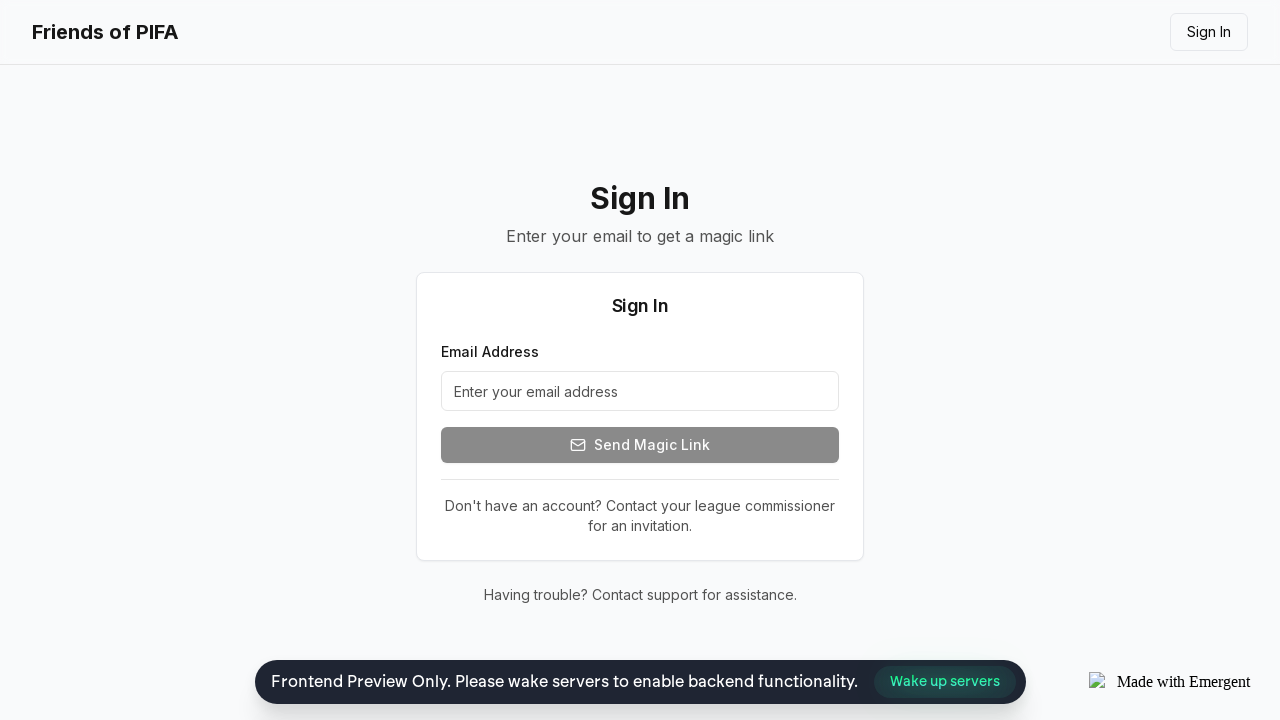

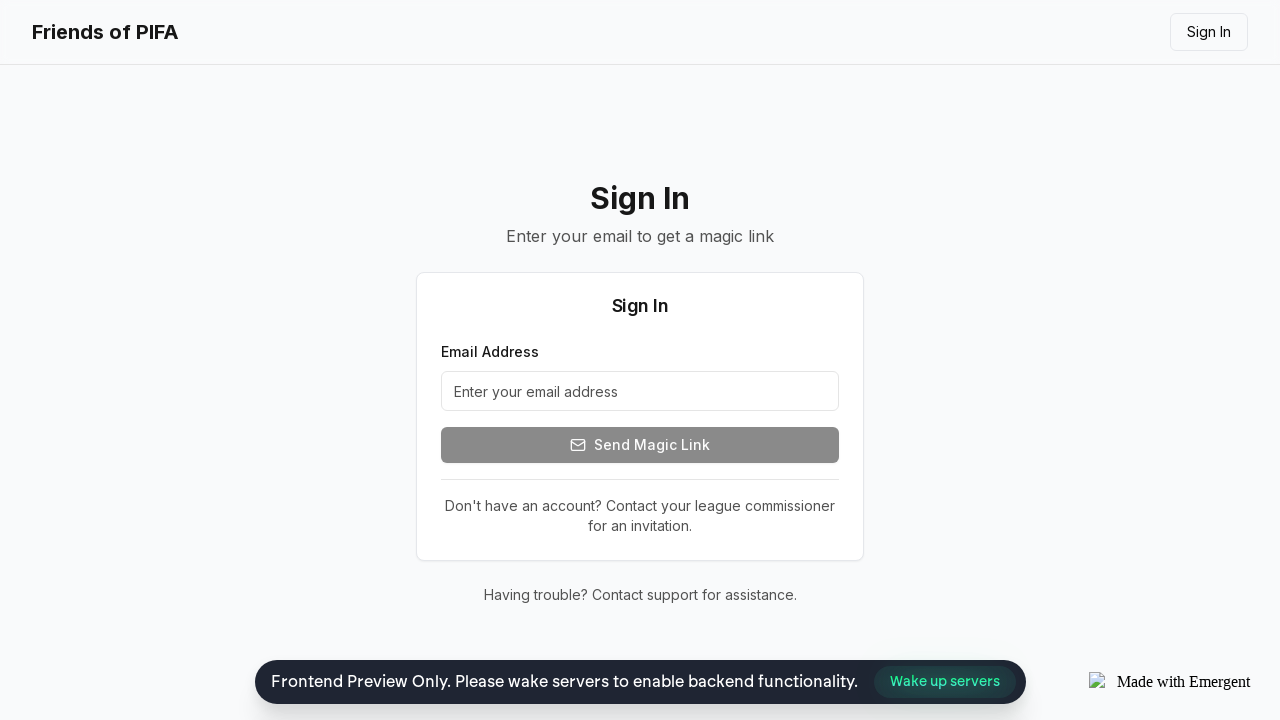